Simple browser automation that navigates to Rahul Shetty Academy website and retrieves the page title and current URL

Starting URL: https://rahulshettyacademy.com

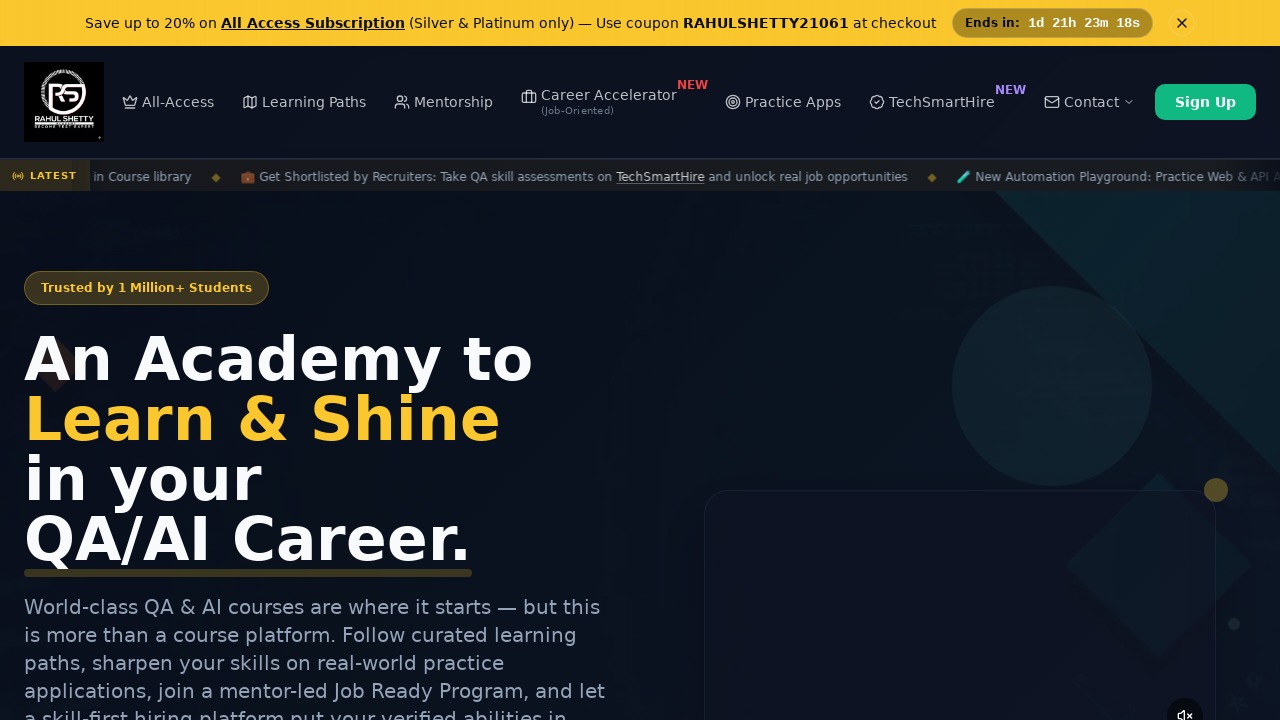

Retrieved page title from Rahul Shetty Academy website
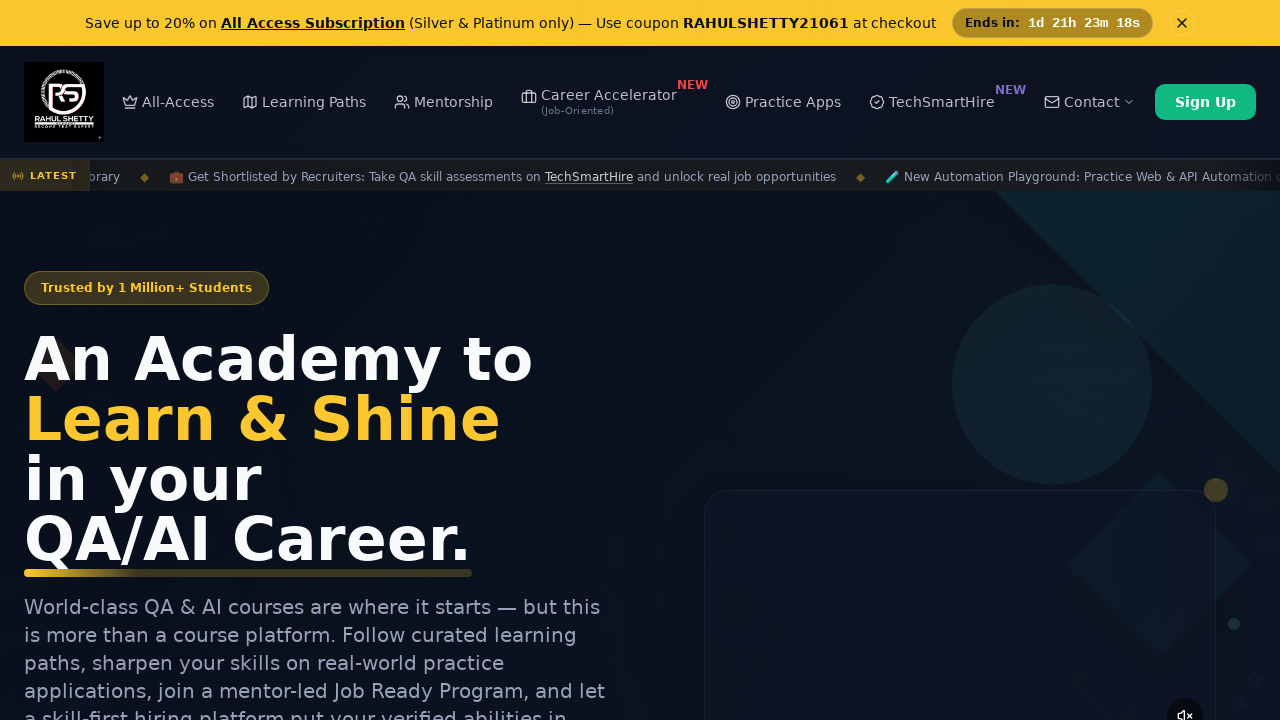

Retrieved current URL from the browser
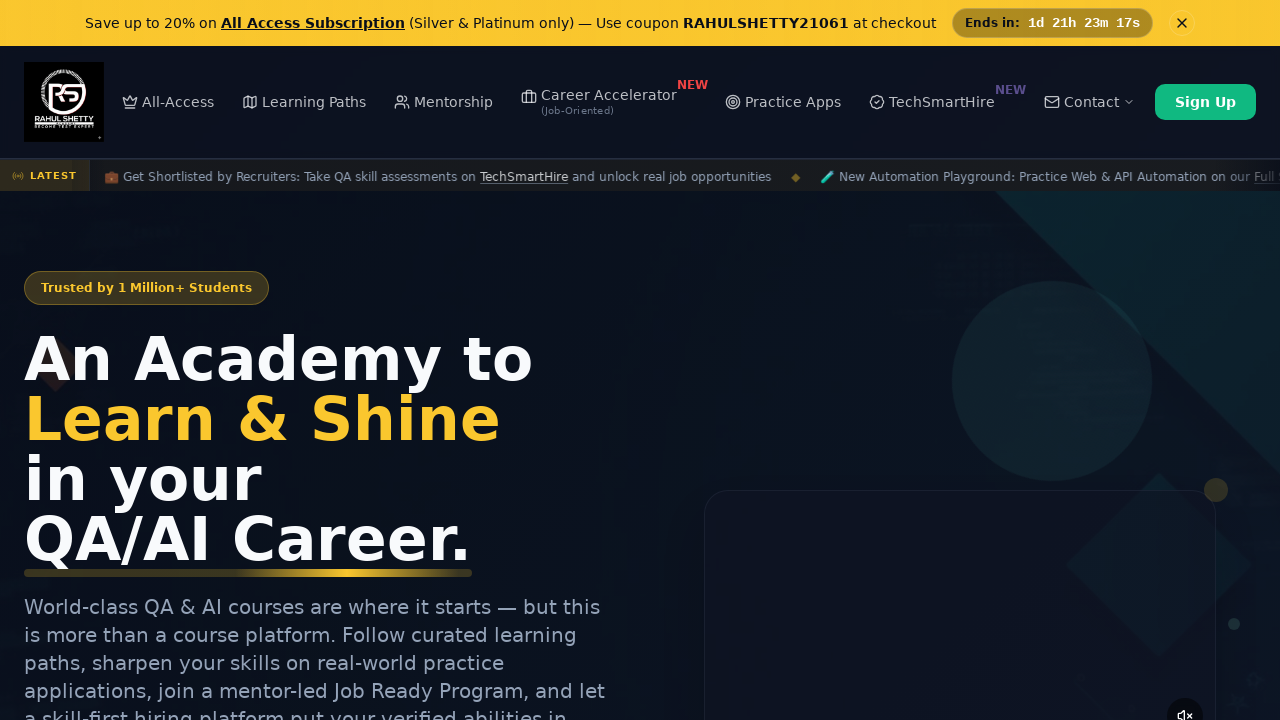

Waited for page DOM to be fully loaded
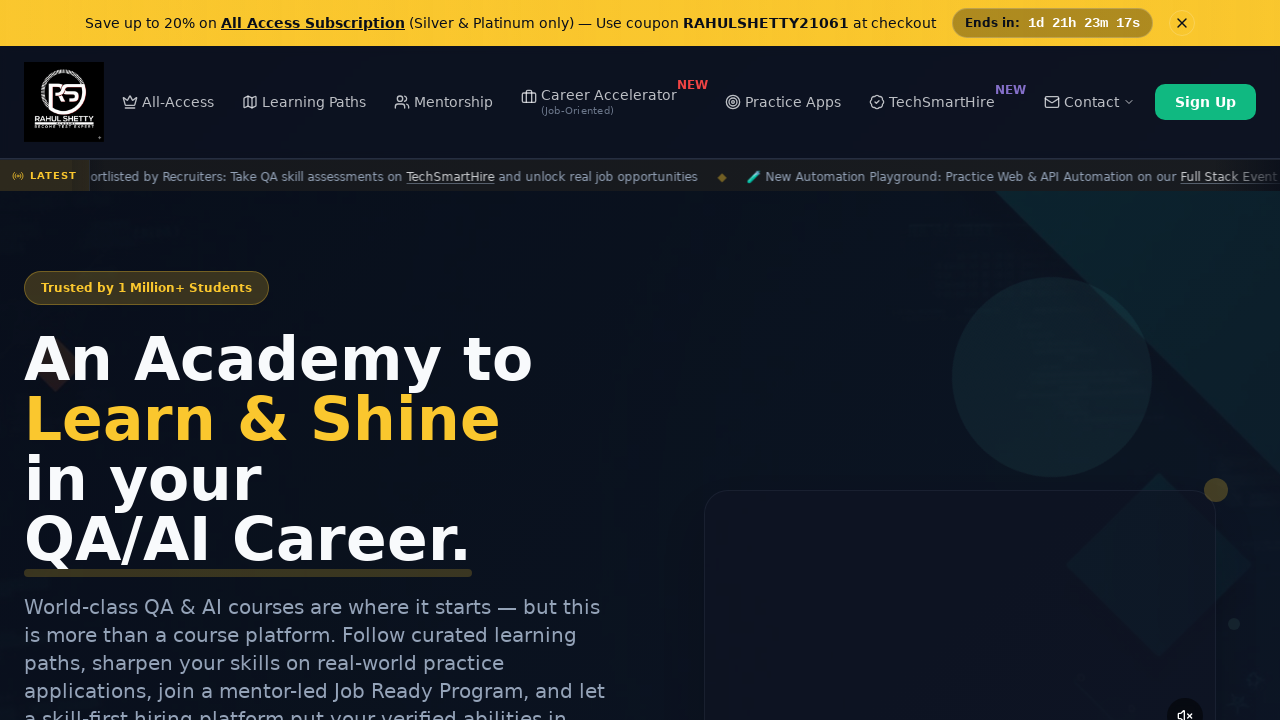

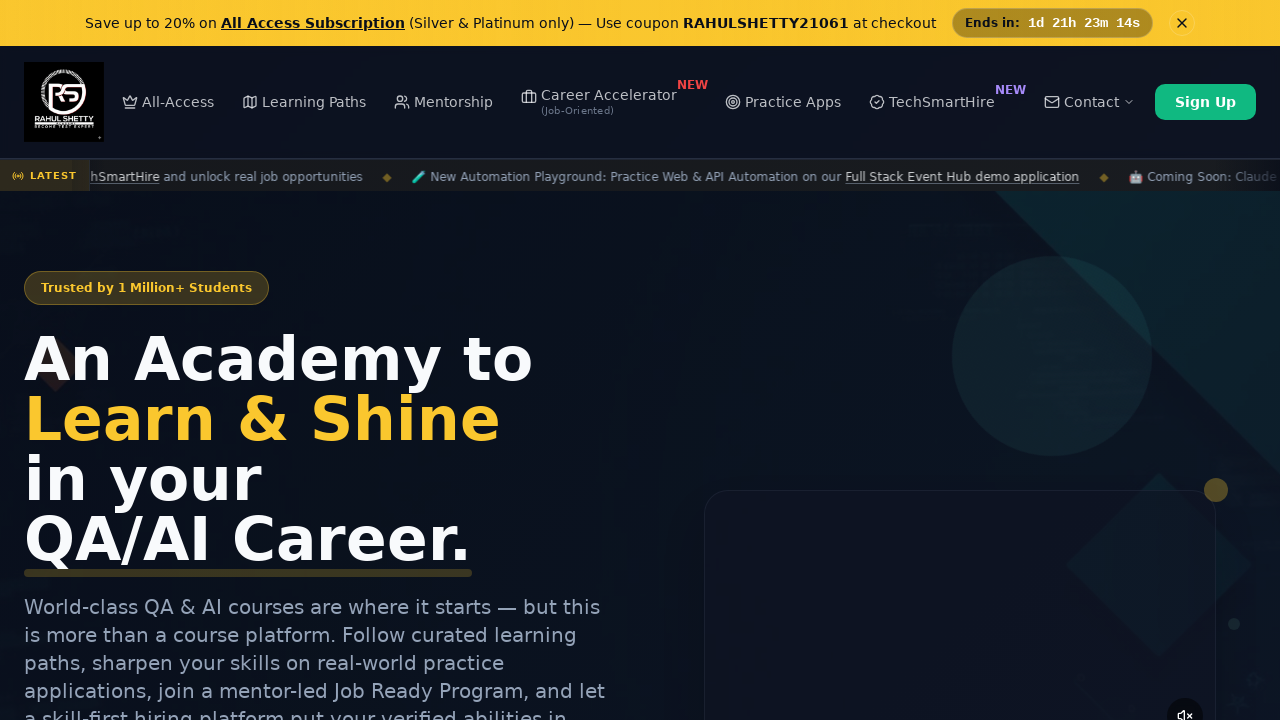